Tests various button interactions including clicking, checking properties, hover effects, and counting elements on a button demonstration page

Starting URL: https://www.leafground.com/button.xhtml

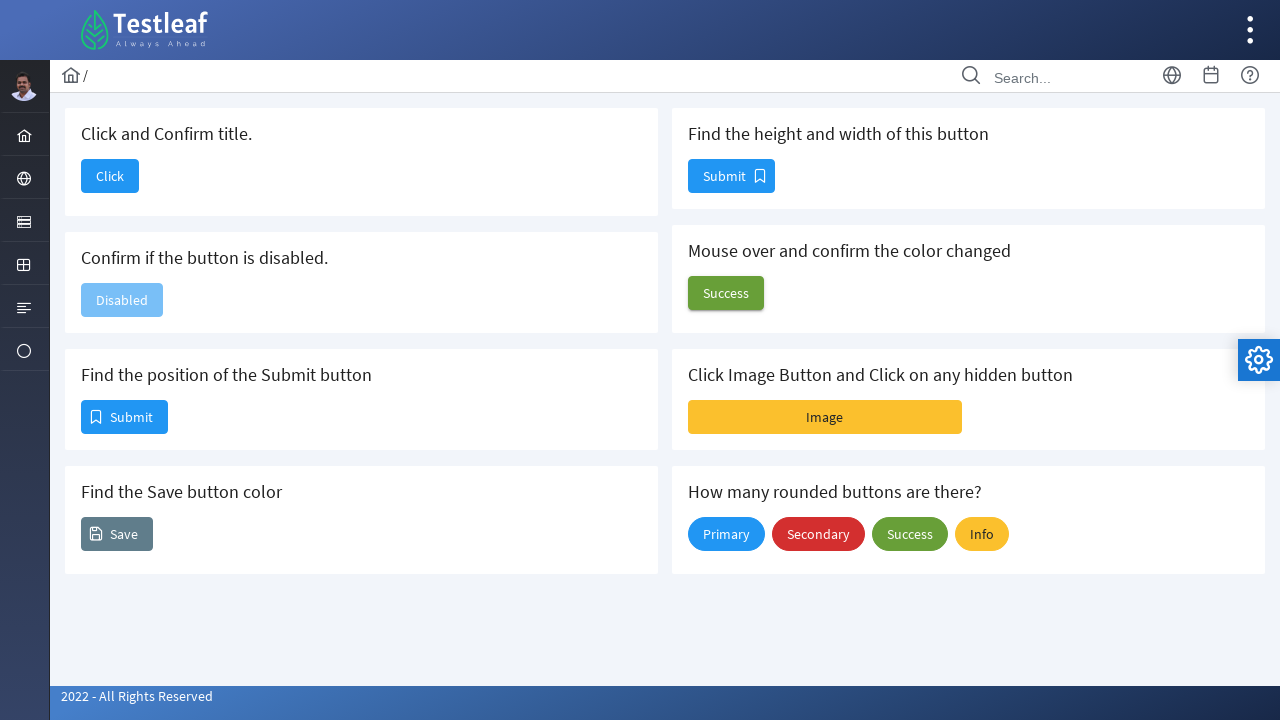

Clicked the 'Click' button at (110, 176) on xpath=//span[contains(text(),'Click')]
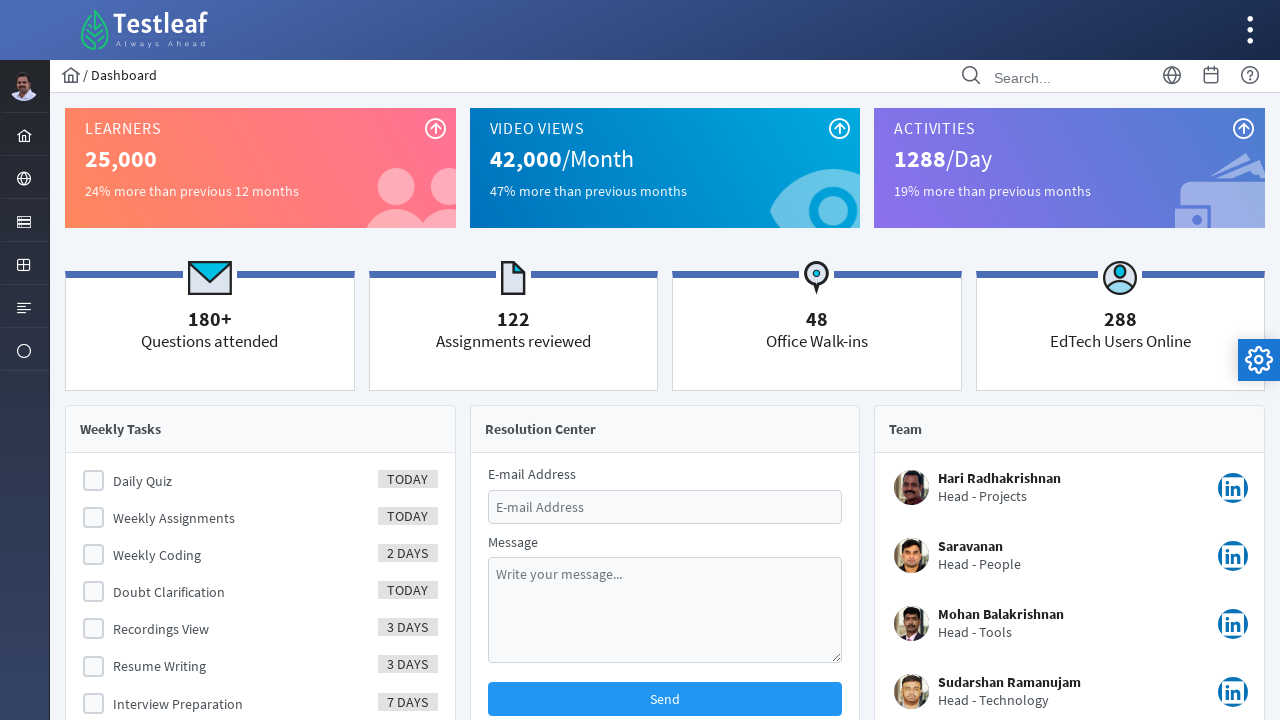

Waited for page load state
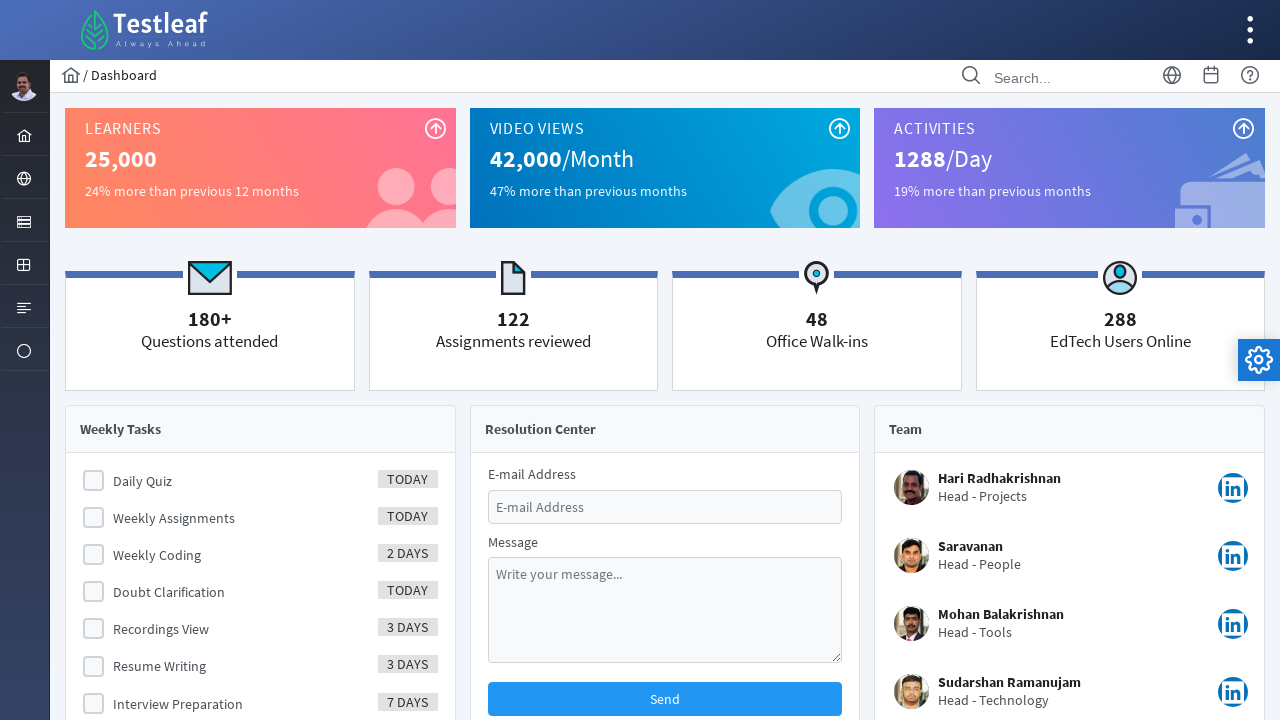

Navigated back to the button page
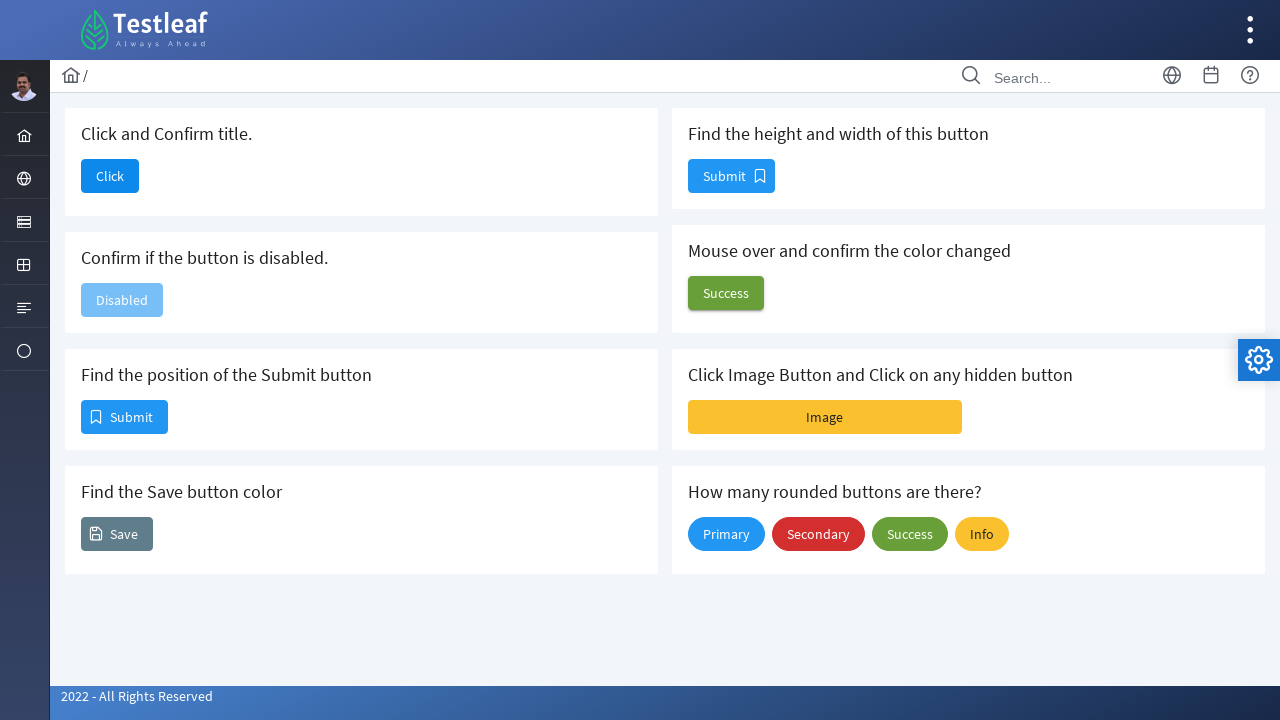

Located the Submit button for position verification
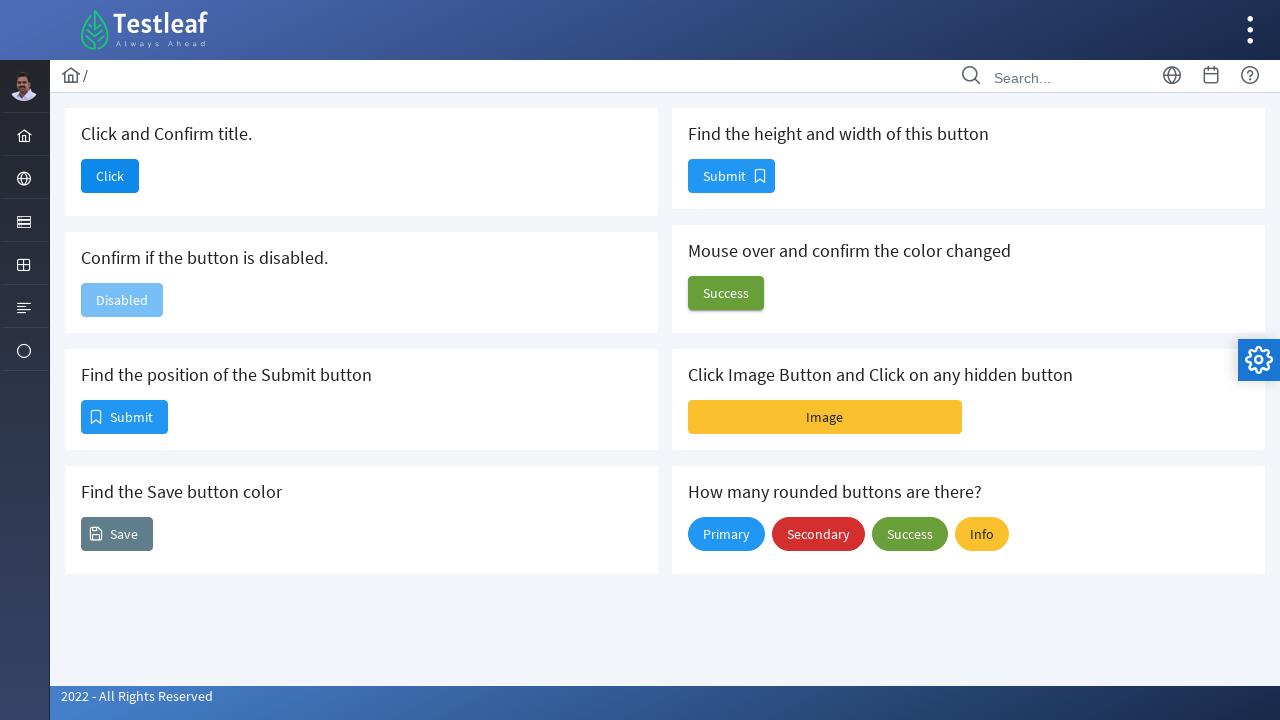

Located the Save button for color verification
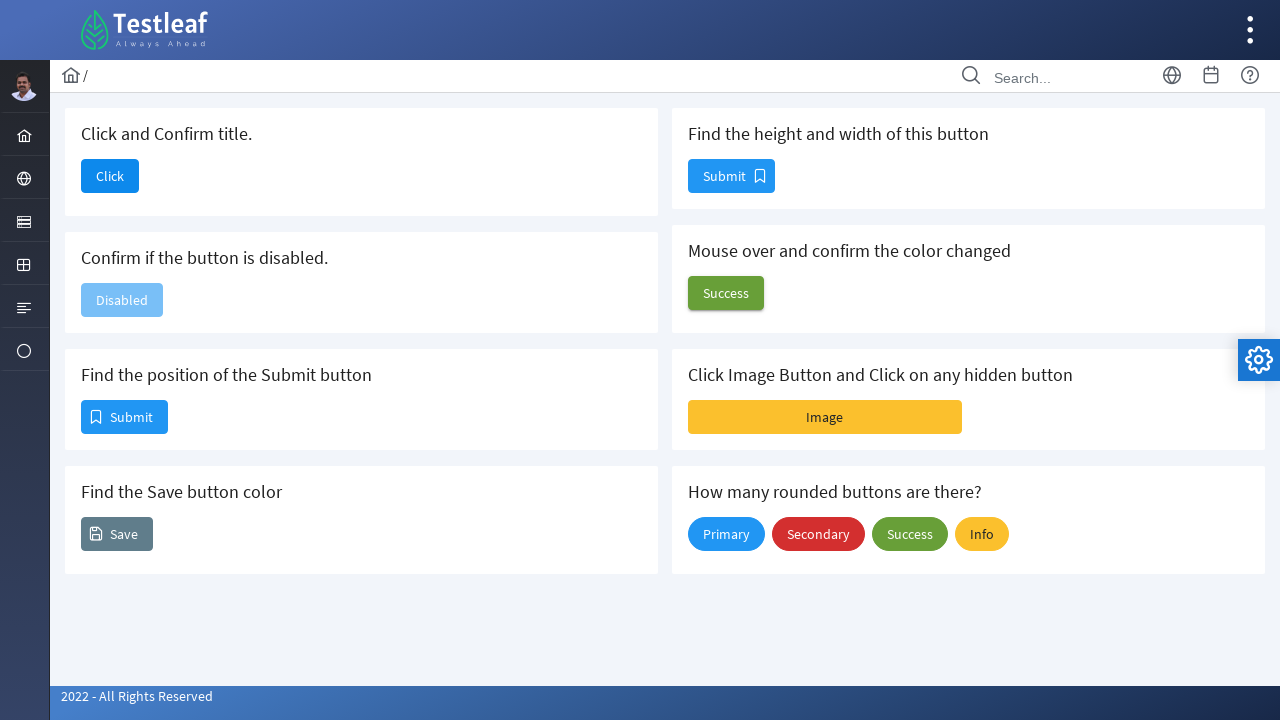

Located the second Submit button for size verification
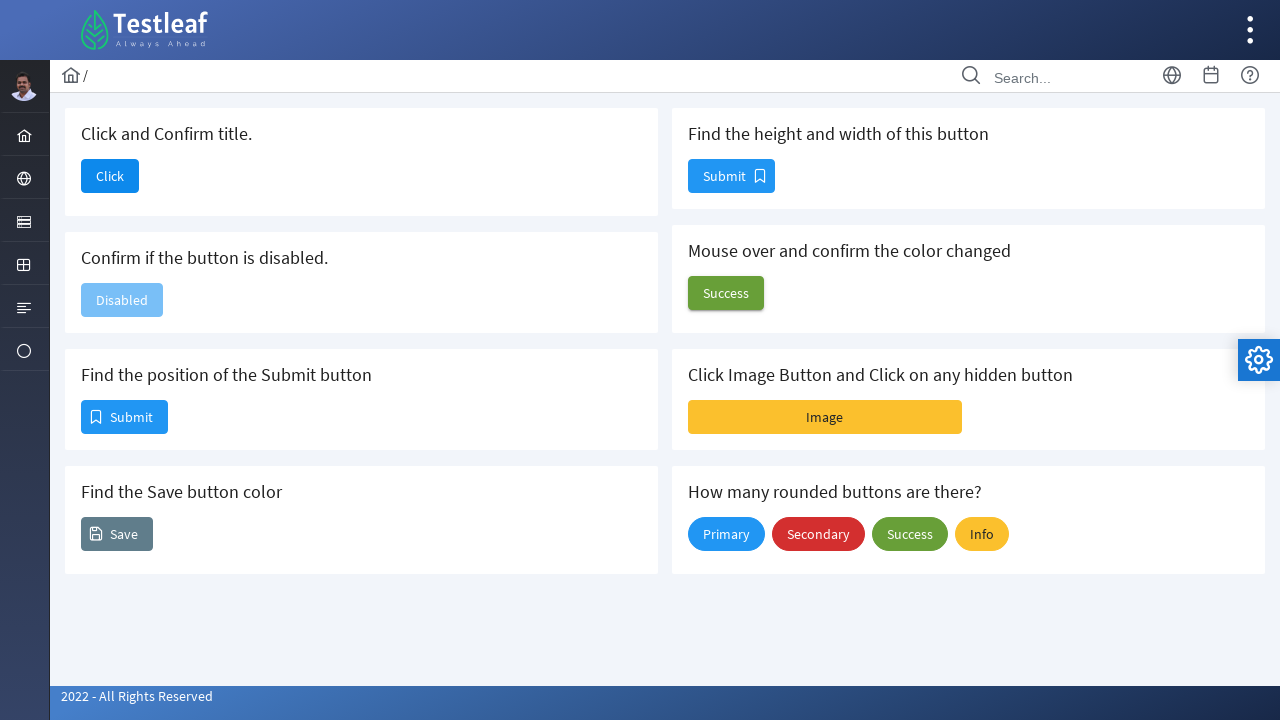

Hovered over the Success button to verify color change at (726, 293) on xpath=(//span[contains(text(),'Success')])[1]/parent::button
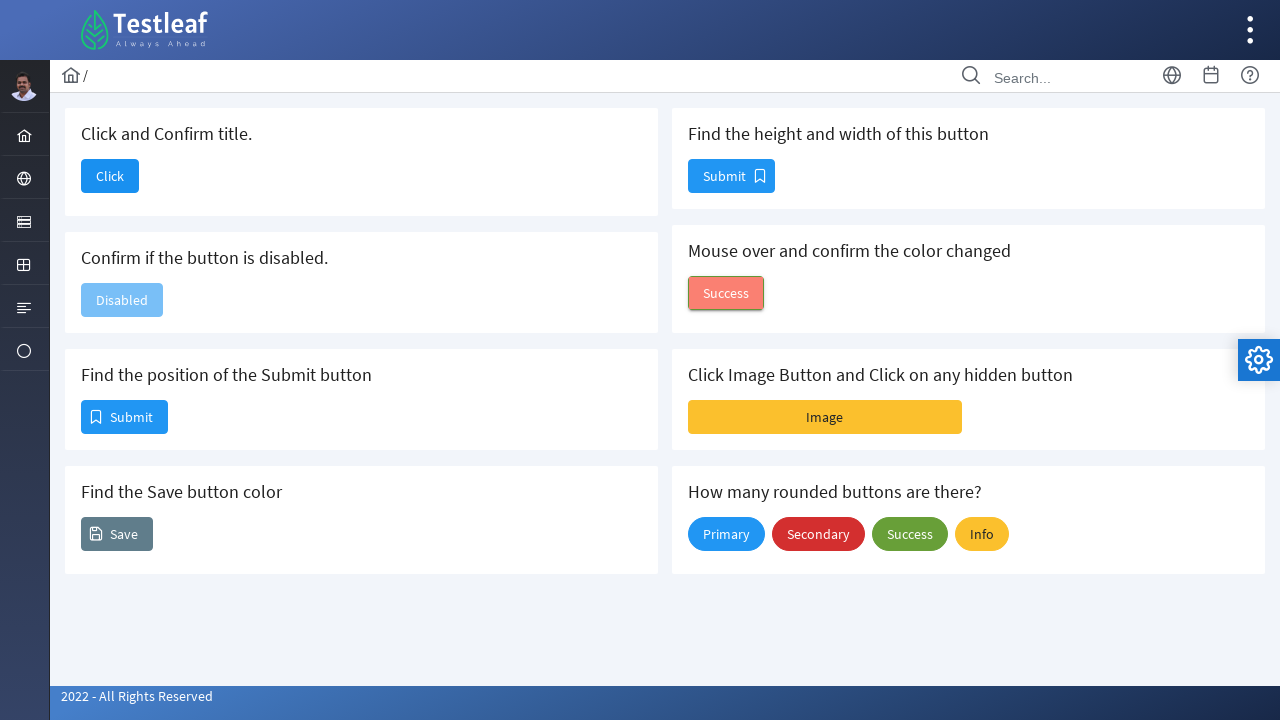

Clicked the Image button at (825, 417) on xpath=//span[contains(text(),'Image')]
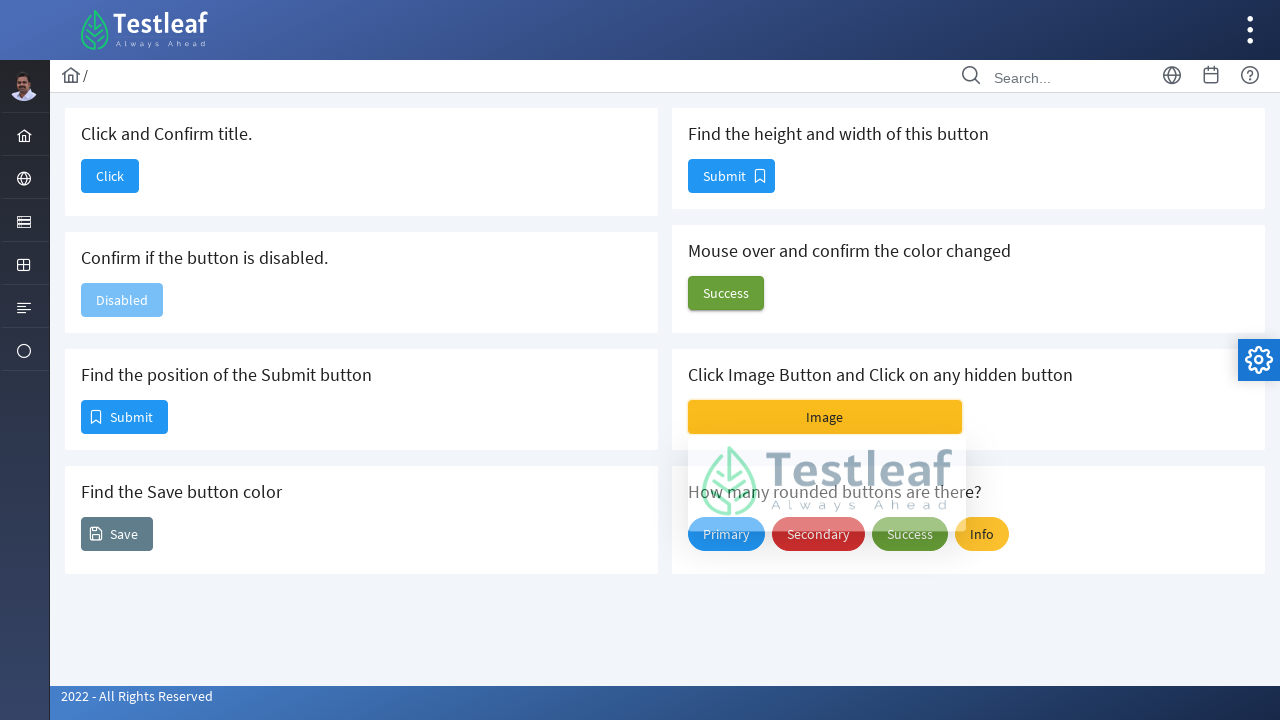

Clicked the Submit button at (124, 417) on xpath=//span[contains(text(),'Submit')]
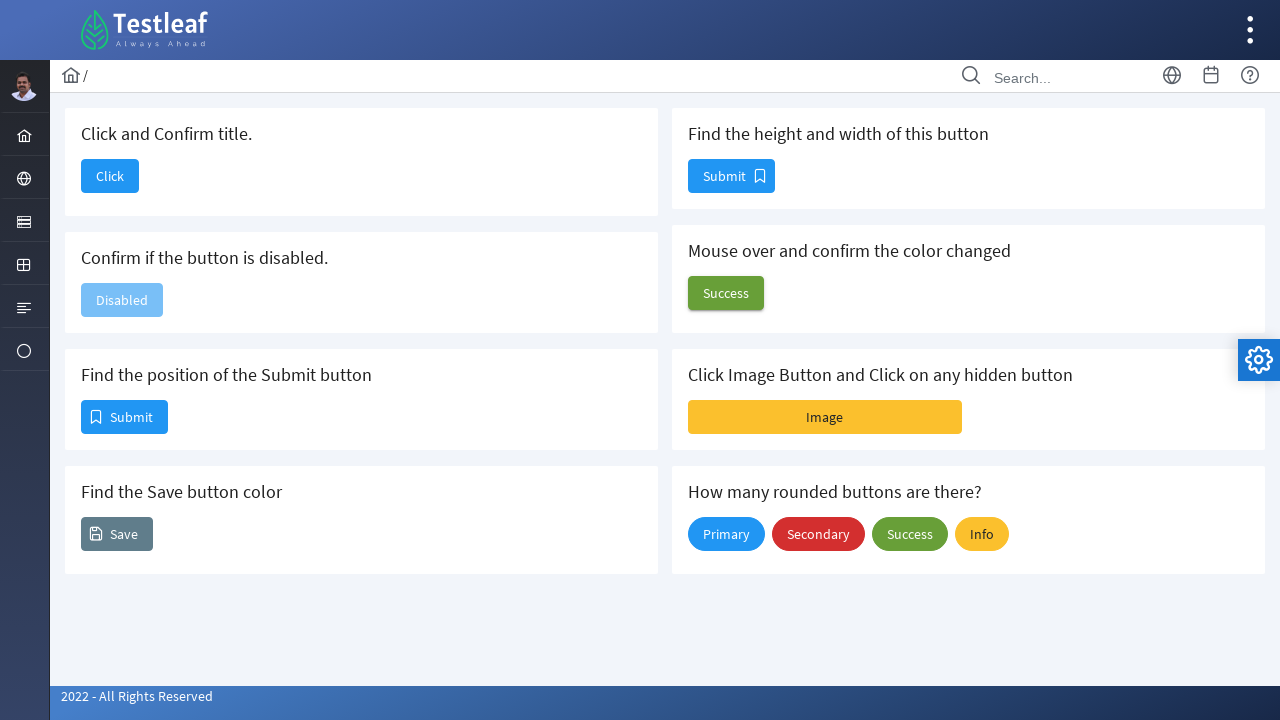

Located rounded buttons for counting verification
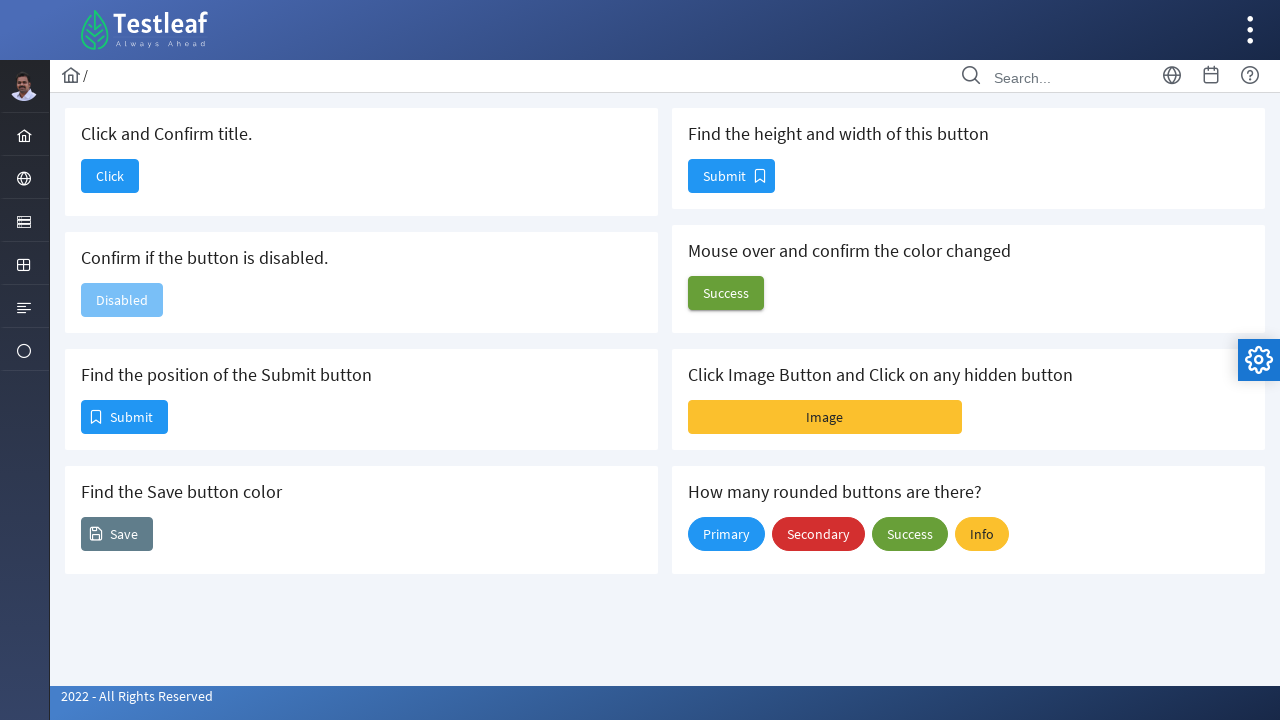

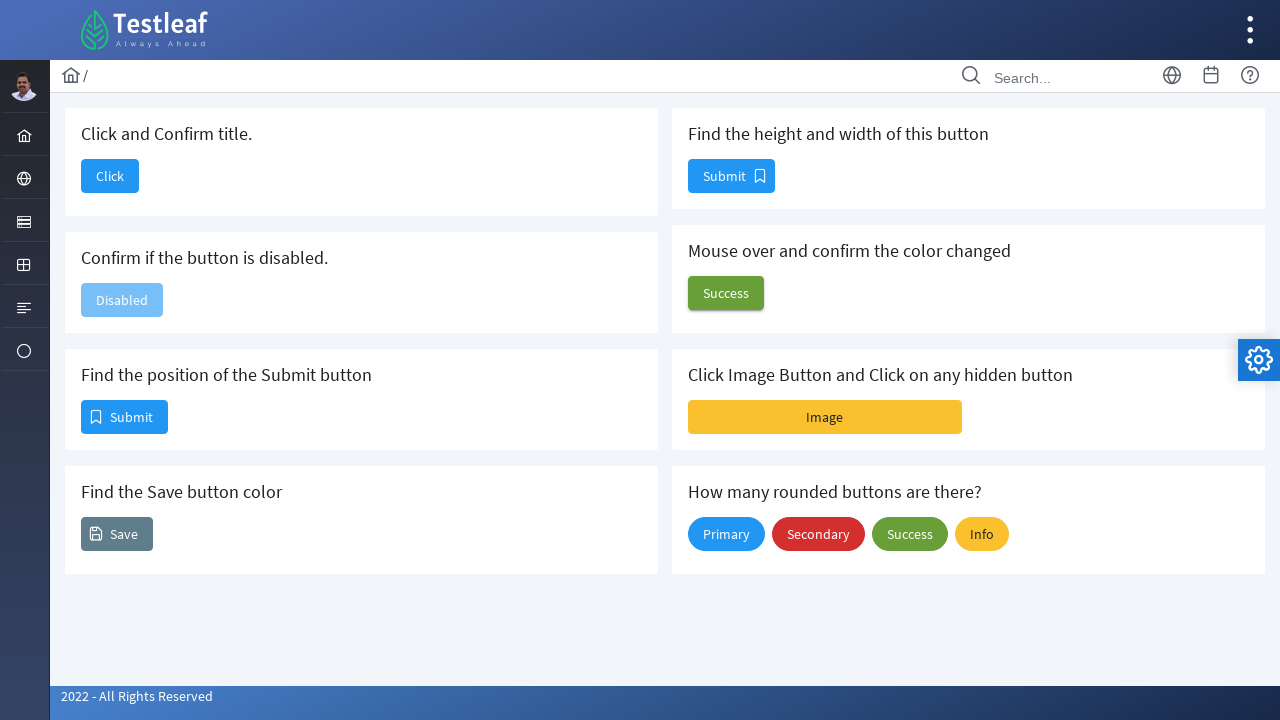